Tests slider interaction on jQuery UI demo page by switching to an iframe and performing drag operations on the slider handle - clicking, holding, moving right, then moving left.

Starting URL: https://jqueryui.com/slider/

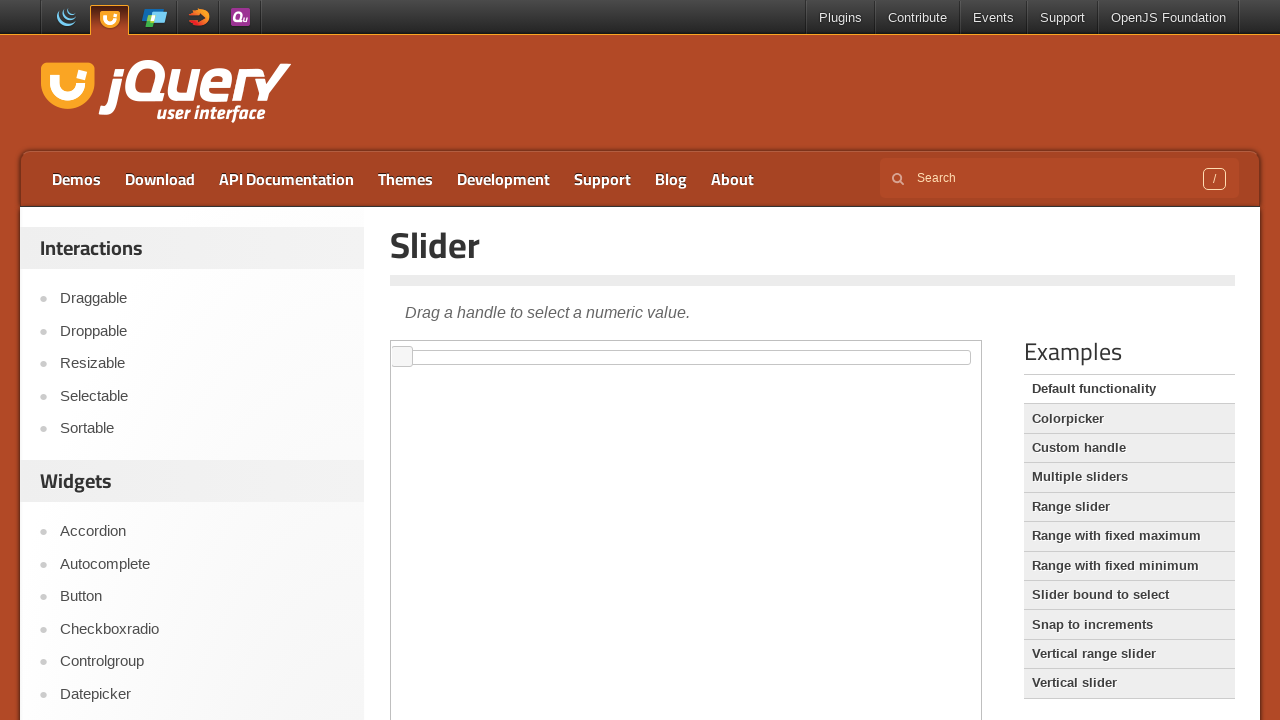

Located demo iframe
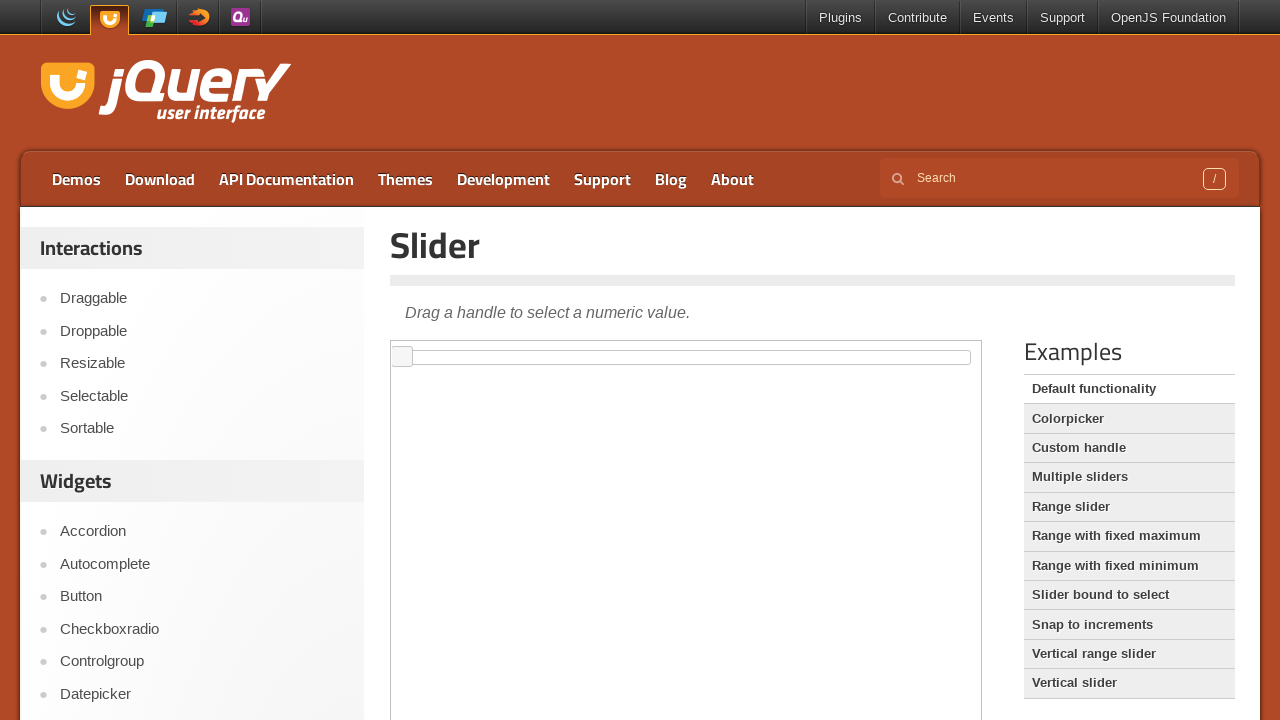

Located slider handle element within iframe
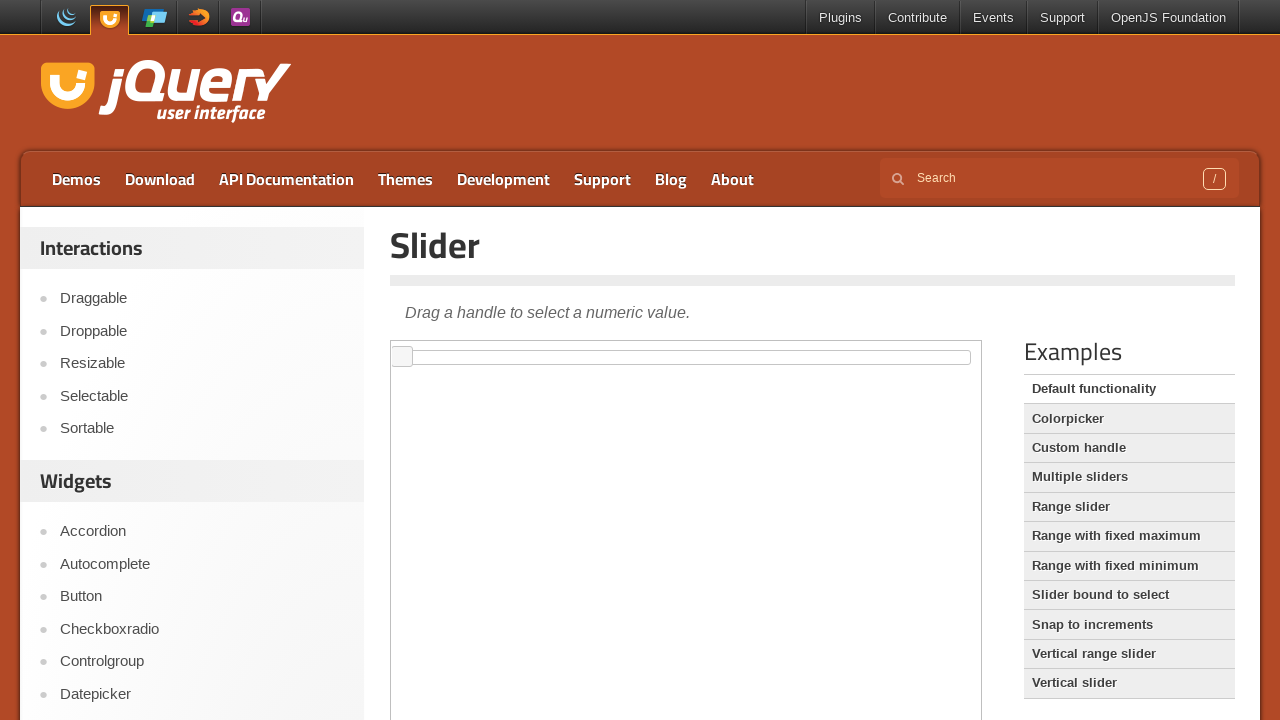

Retrieved slider handle bounding box coordinates
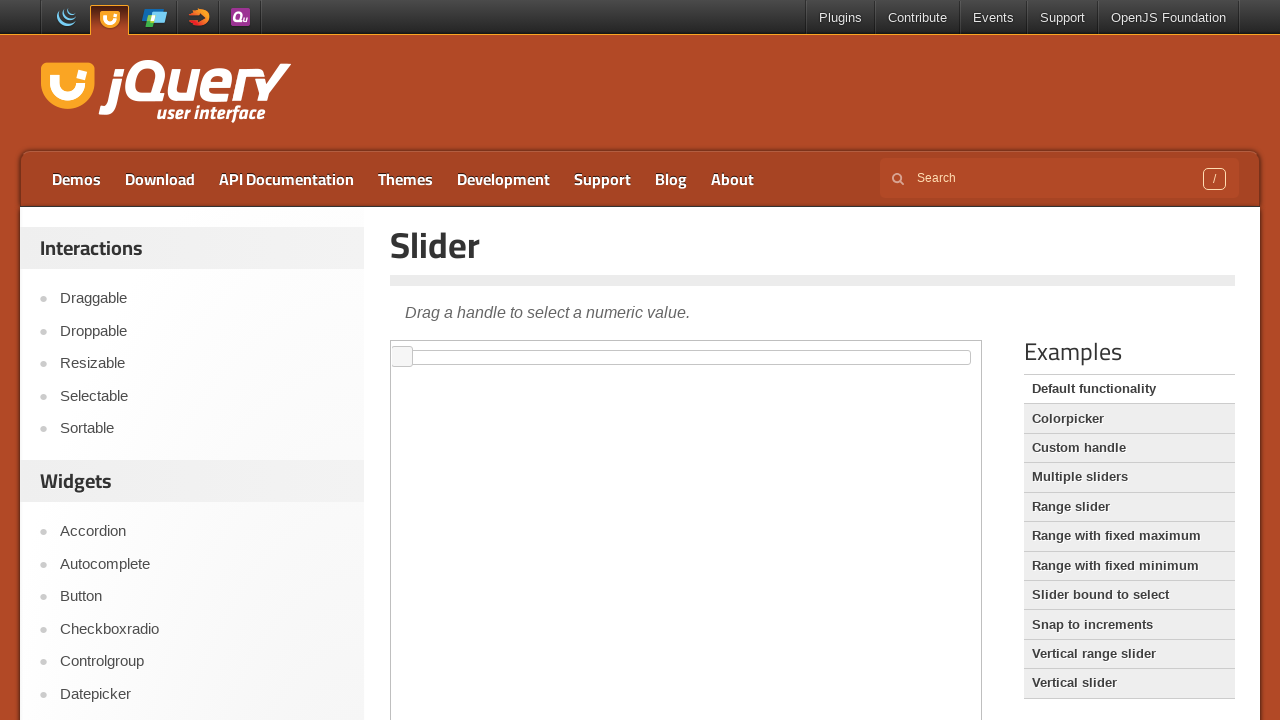

Hovered over slider handle at (402, 357) on xpath=//*[@class='demo-frame'] >> internal:control=enter-frame >> xpath=//*[@cla
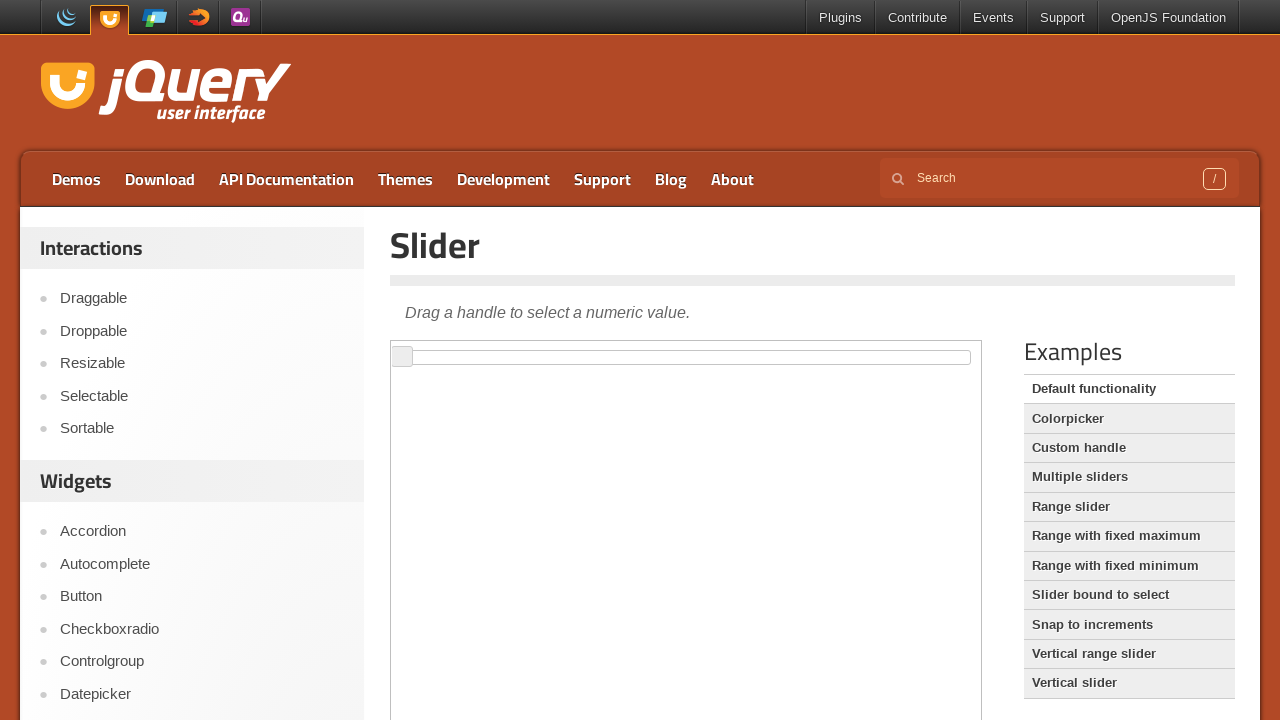

Pressed mouse button down on slider handle at (402, 357)
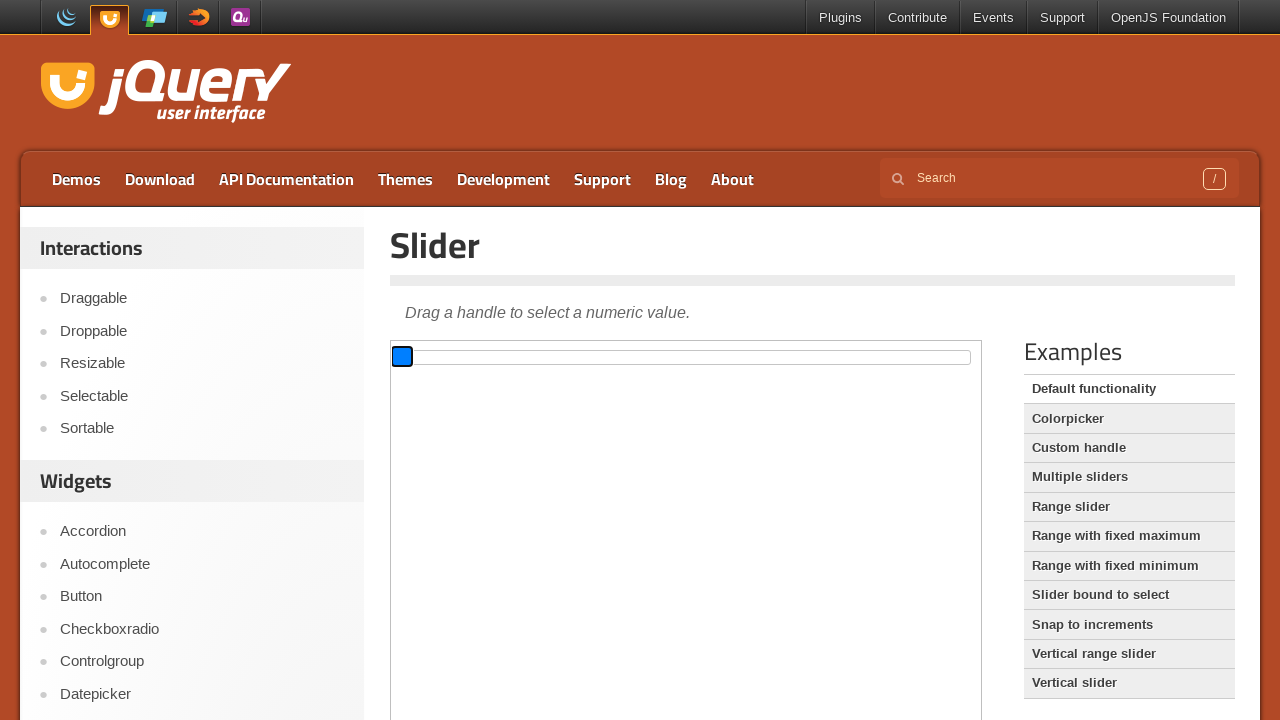

Moved slider handle to the right by 200 pixels at (602, 357)
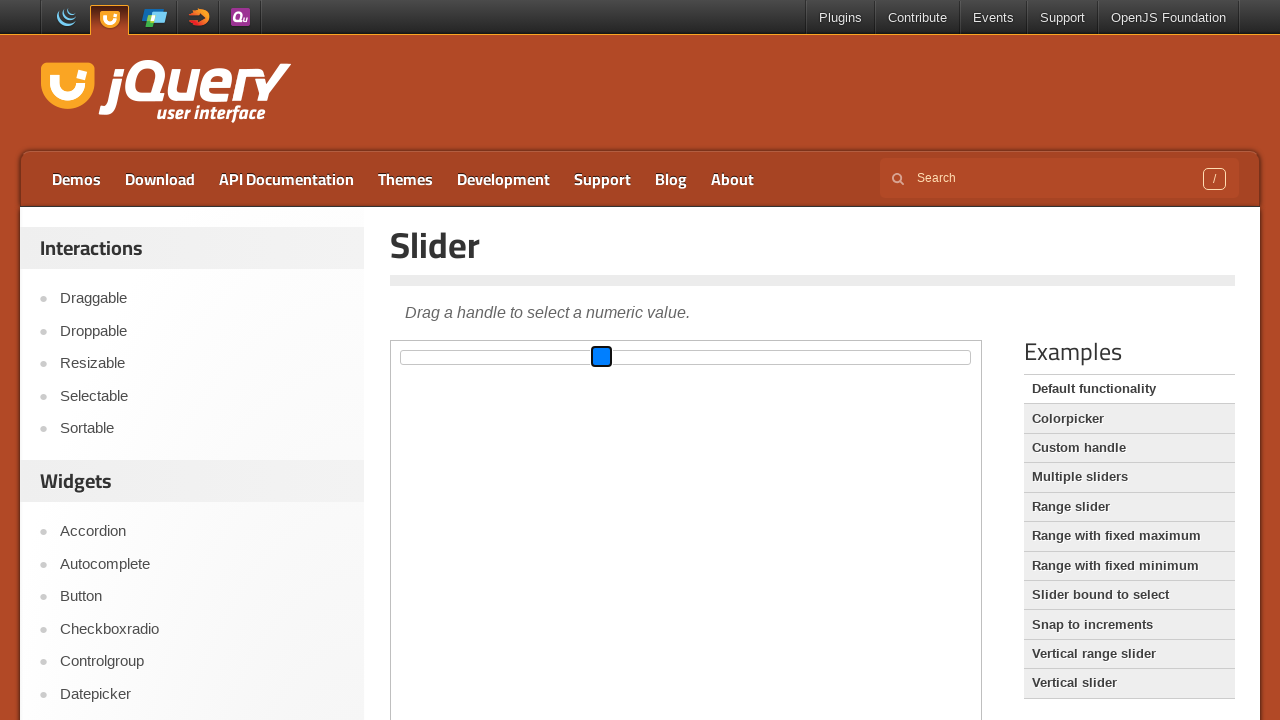

Moved slider handle to the left by 100 pixels at (502, 357)
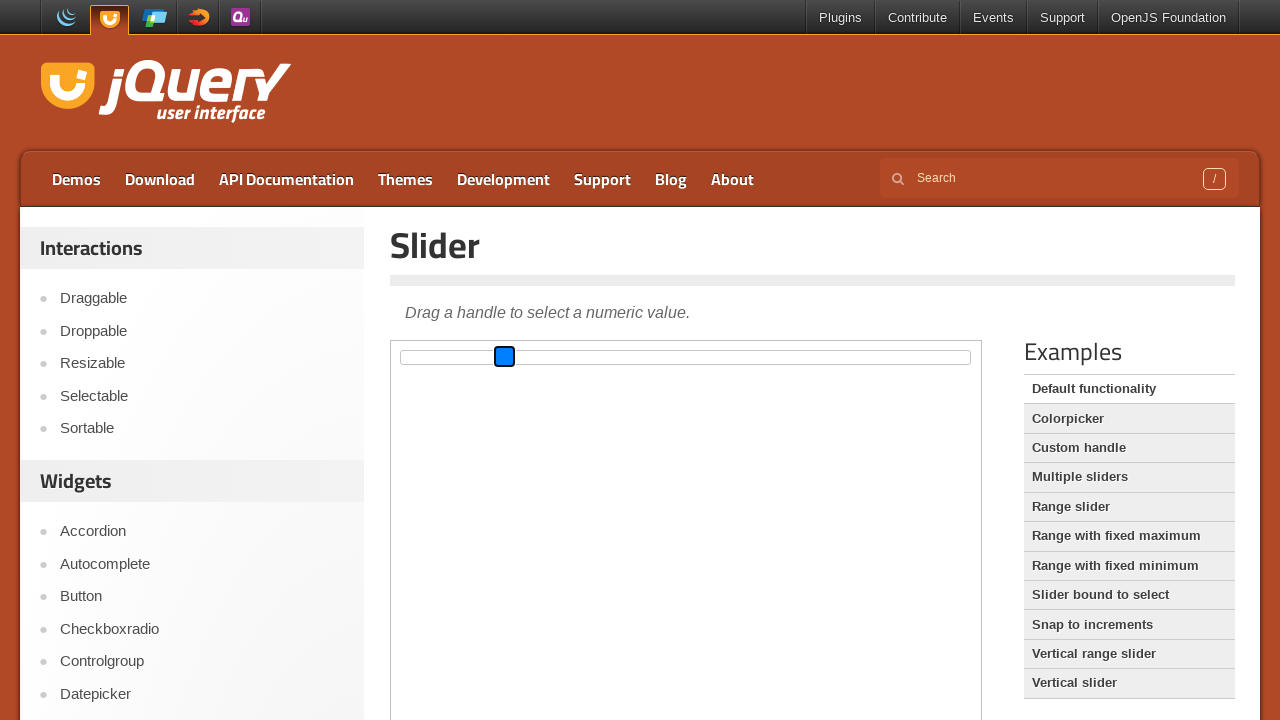

Released mouse button, completing slider drag operation at (502, 357)
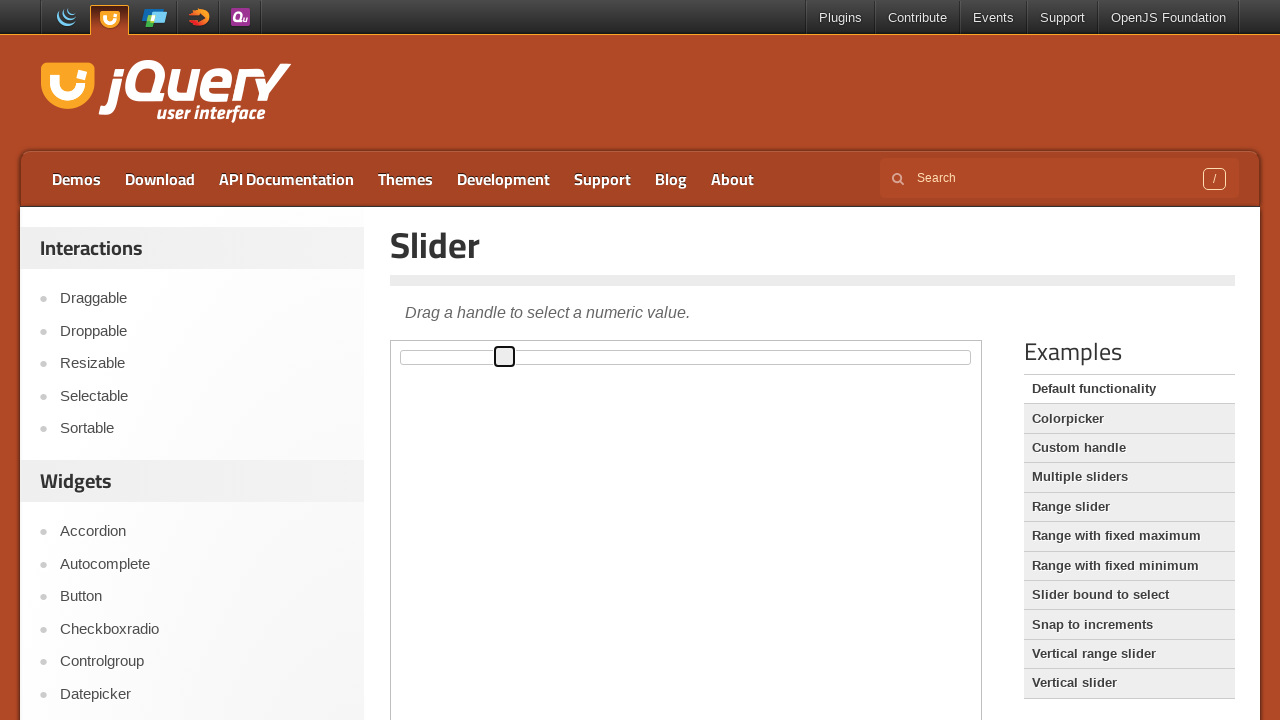

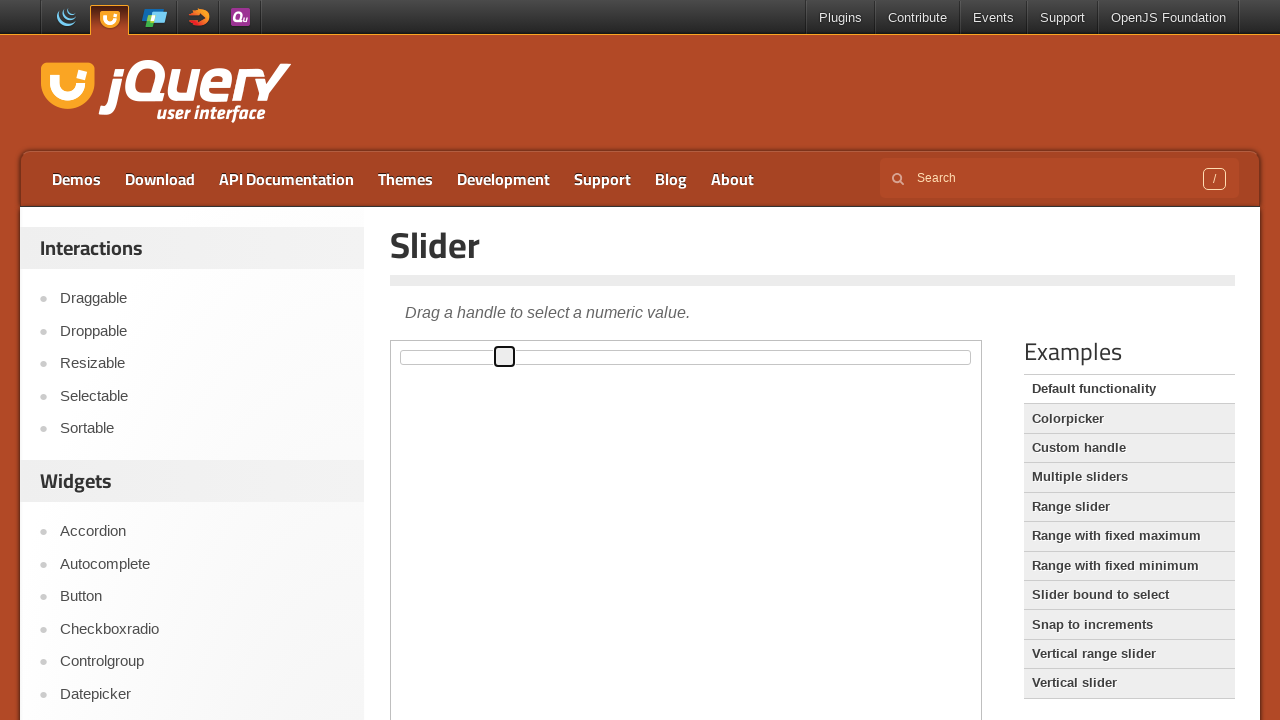